Tests web table sorting by clicking the column header to sort vegetables/fruits by name, then uses pagination to navigate through pages searching for a specific item ("Rice").

Starting URL: https://rahulshettyacademy.com/seleniumPractise/#/offers

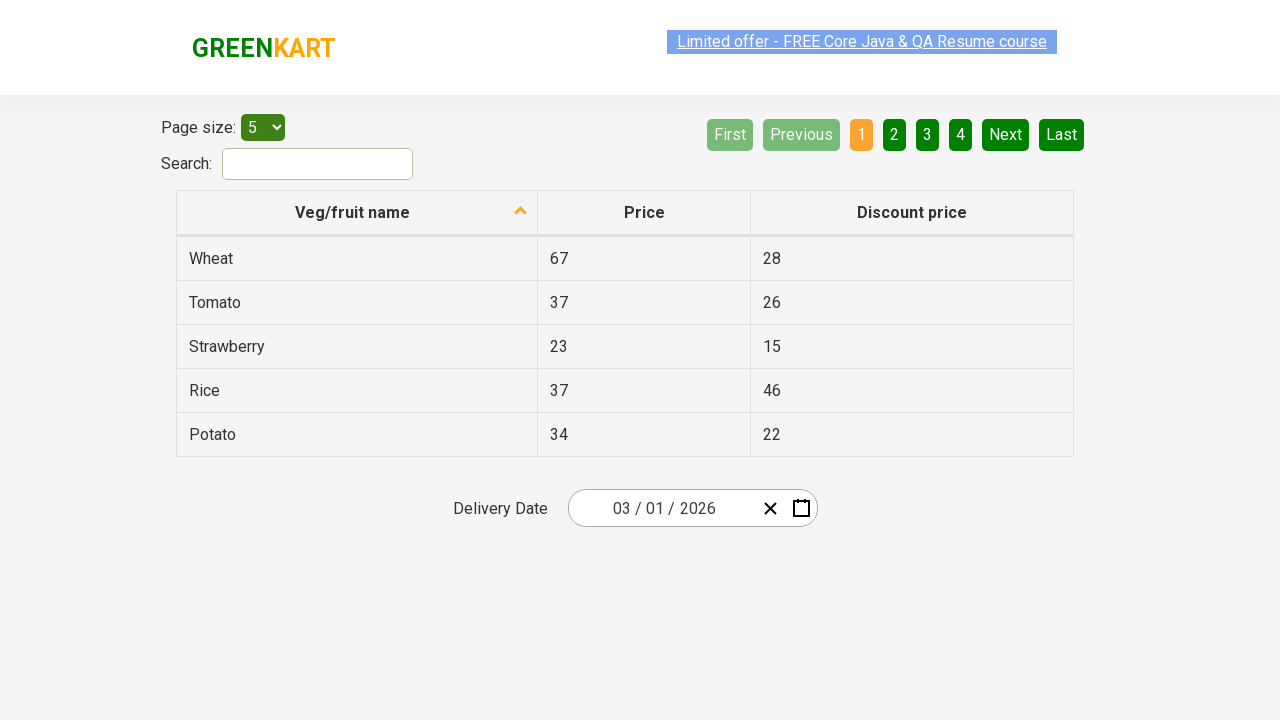

Clicked 'Veg/fruit name' column header to sort table at (353, 212) on xpath=//*[text()='Veg/fruit name']
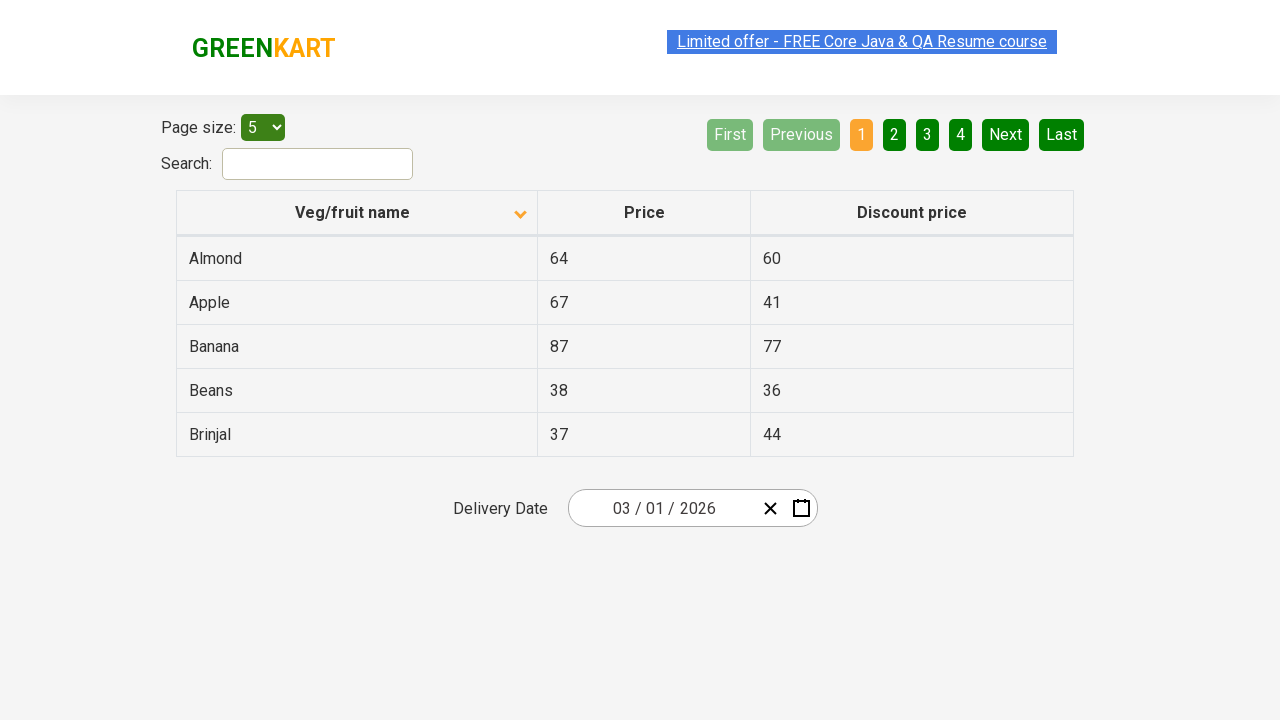

Table loaded with vegetable/fruit rows
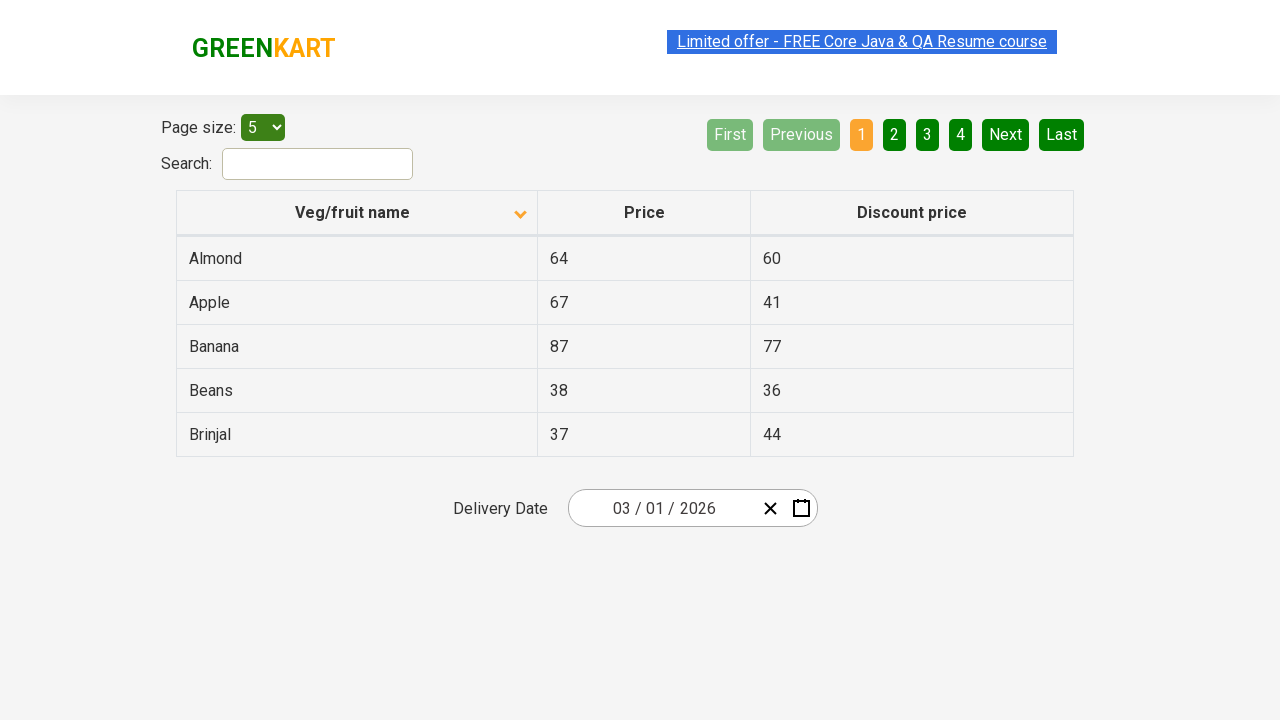

Clicked Next pagination button to navigate to page 2 at (1006, 134) on a[aria-label='Next']
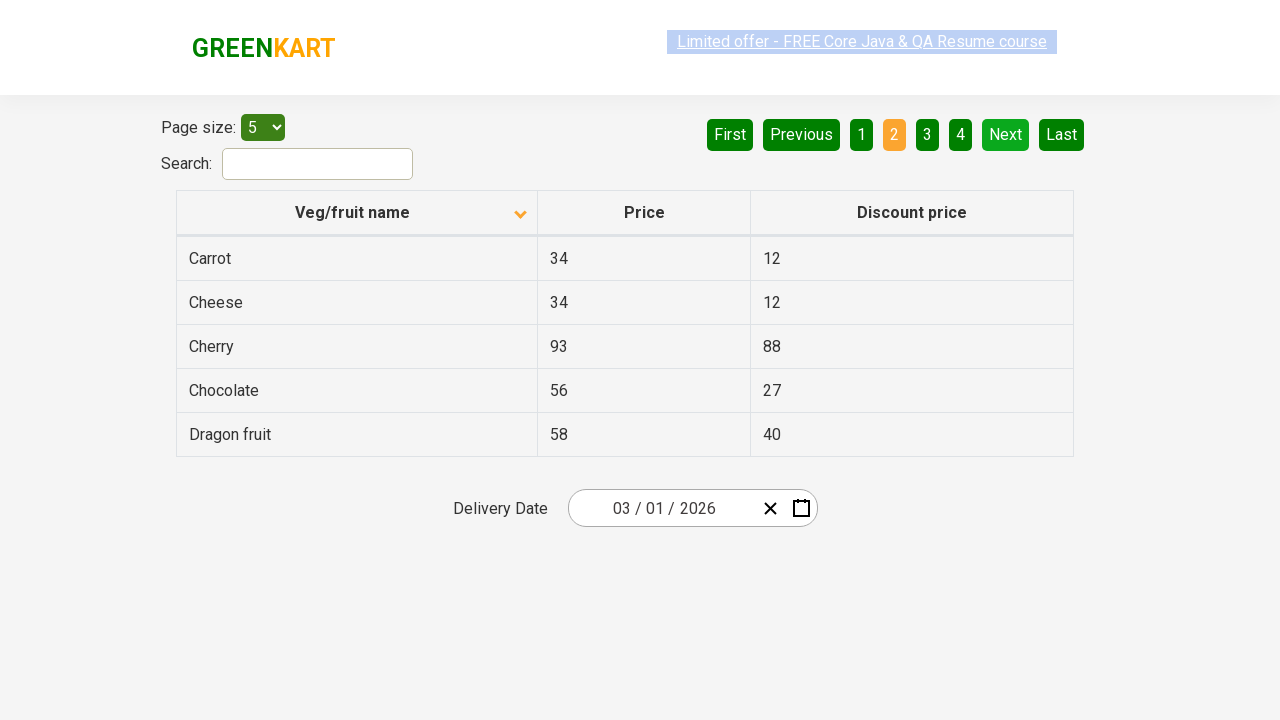

Waited for page transition to complete
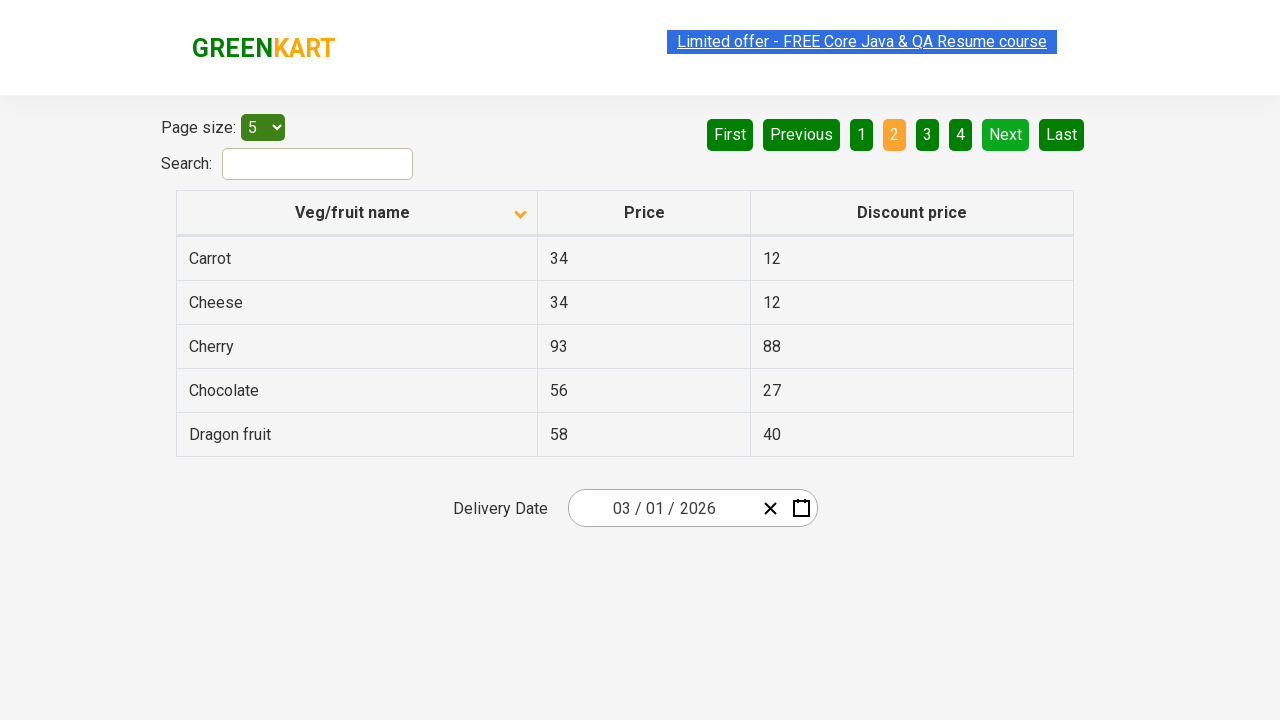

Clicked Next pagination button to navigate to page 3 at (1006, 134) on a[aria-label='Next']
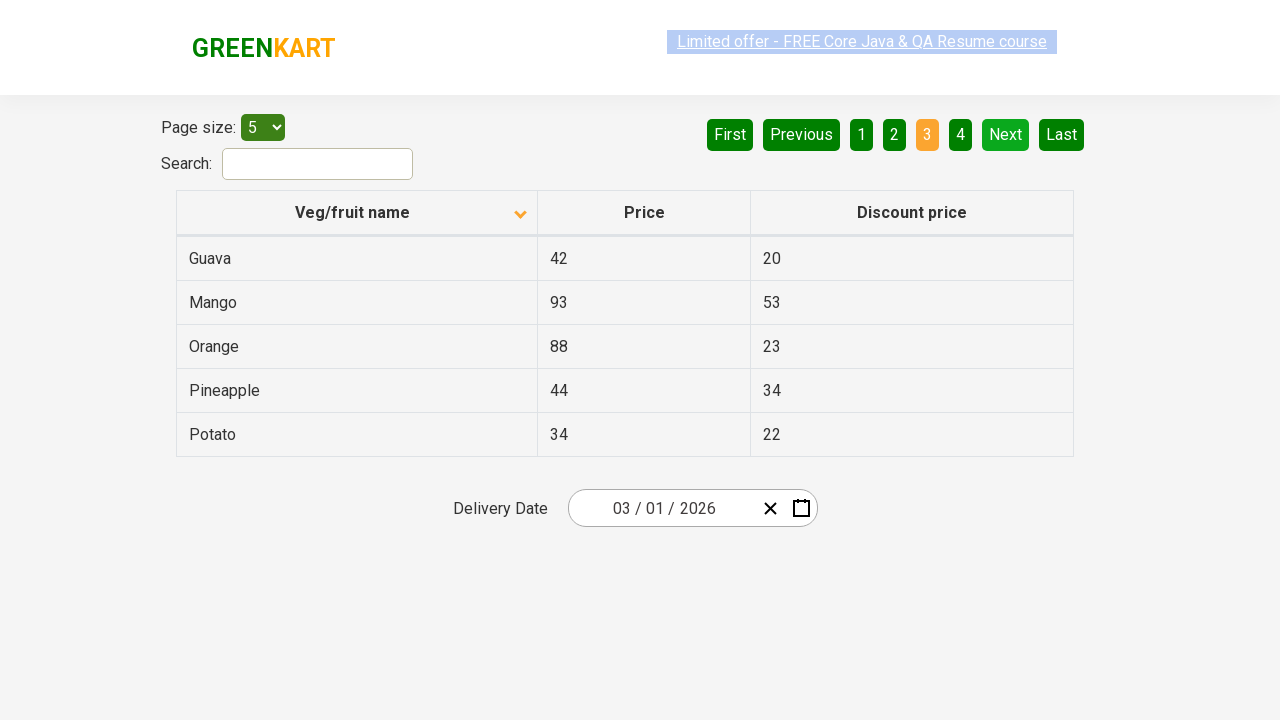

Waited for page transition to complete
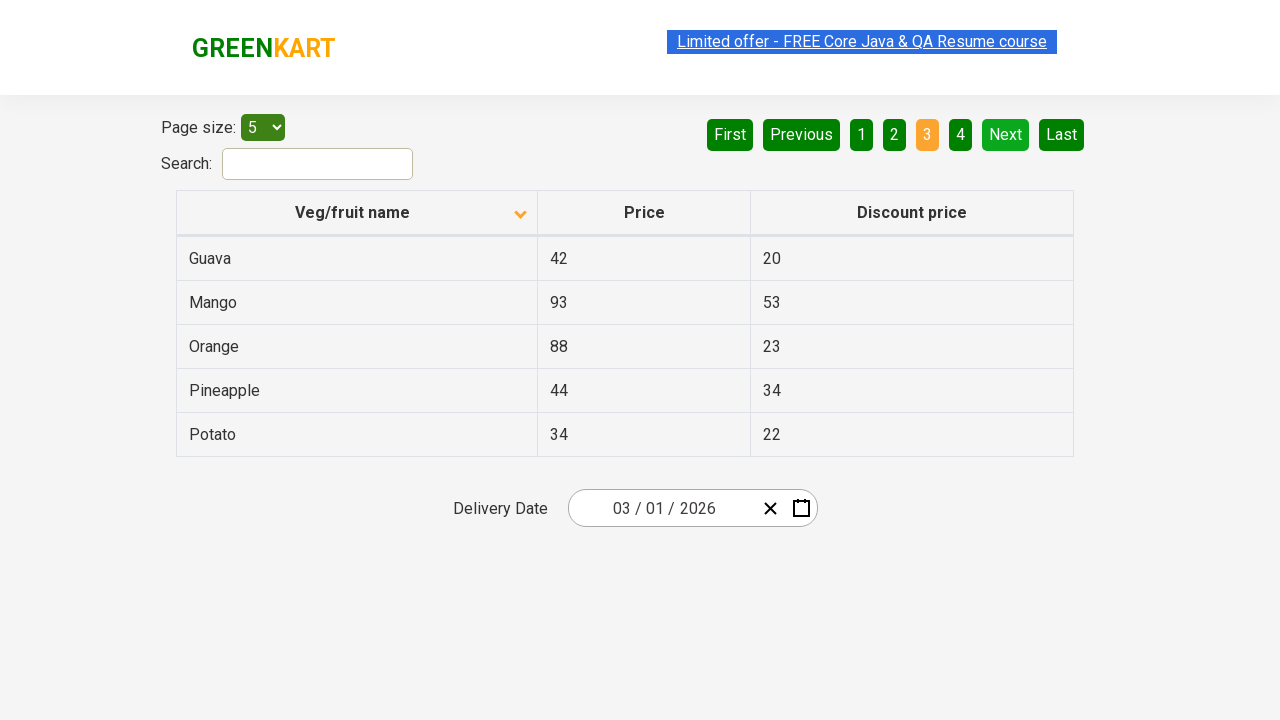

Clicked Next pagination button to navigate to page 4 at (1006, 134) on a[aria-label='Next']
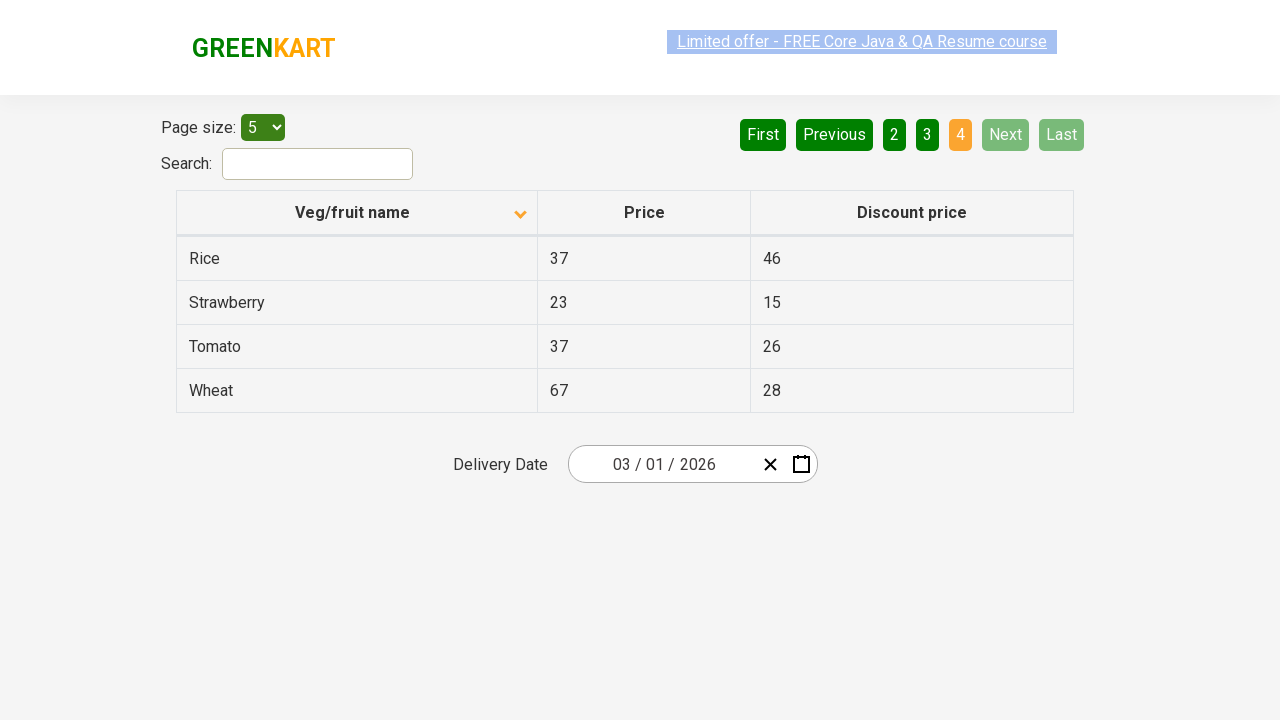

Waited for page transition to complete
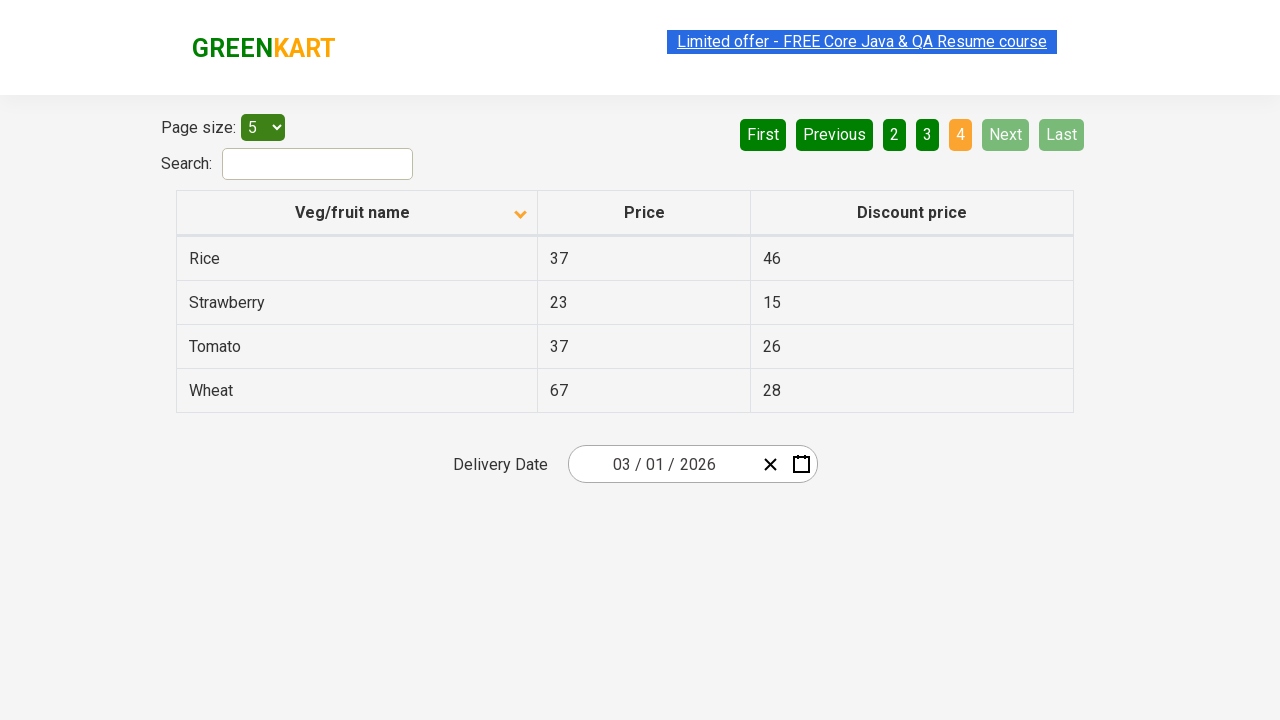

Found 'Rice' in the table
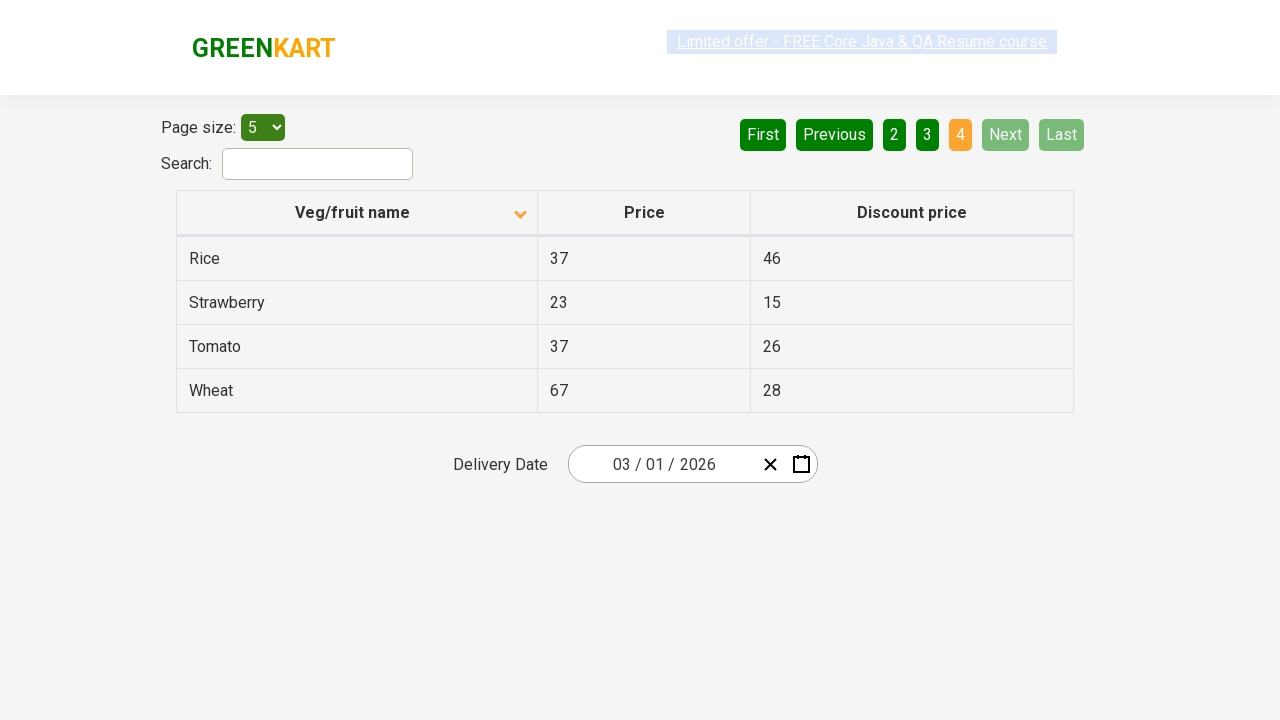

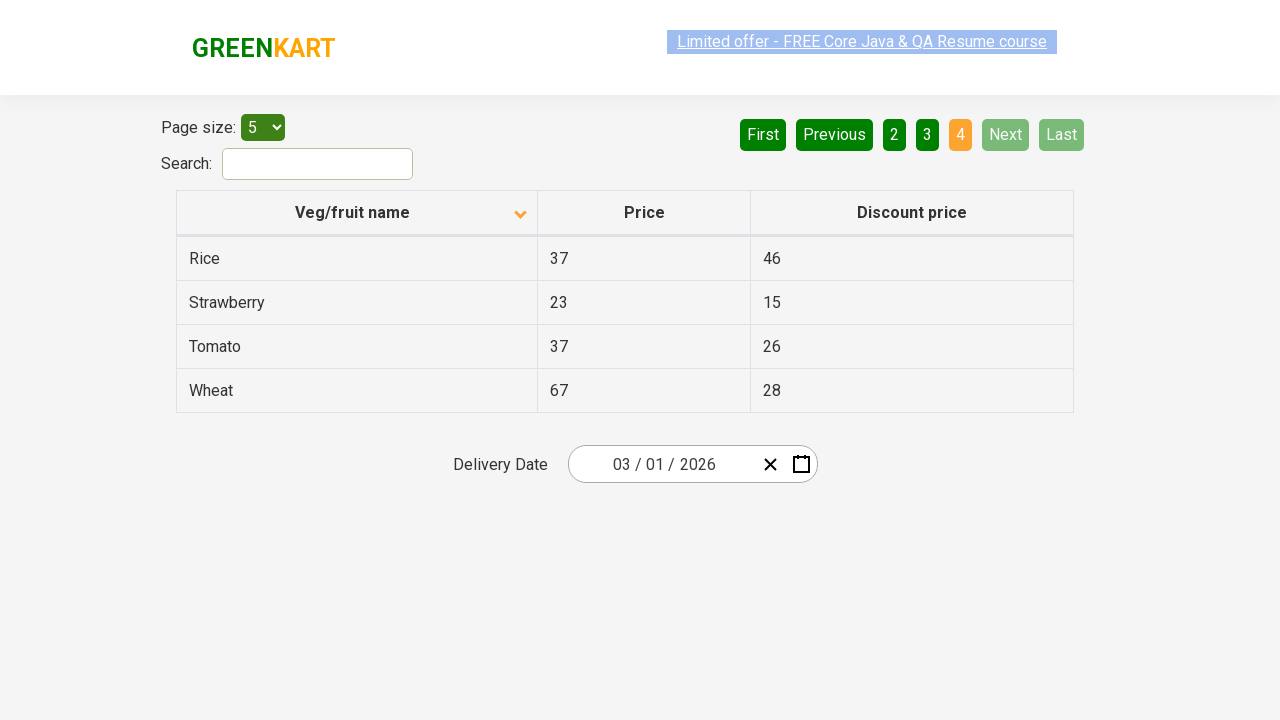